Tests an autosuggest dropdown by typing partial text, waiting for suggestions to appear, and selecting a specific country from the dropdown list

Starting URL: https://rahulshettyacademy.com/dropdownsPractise/

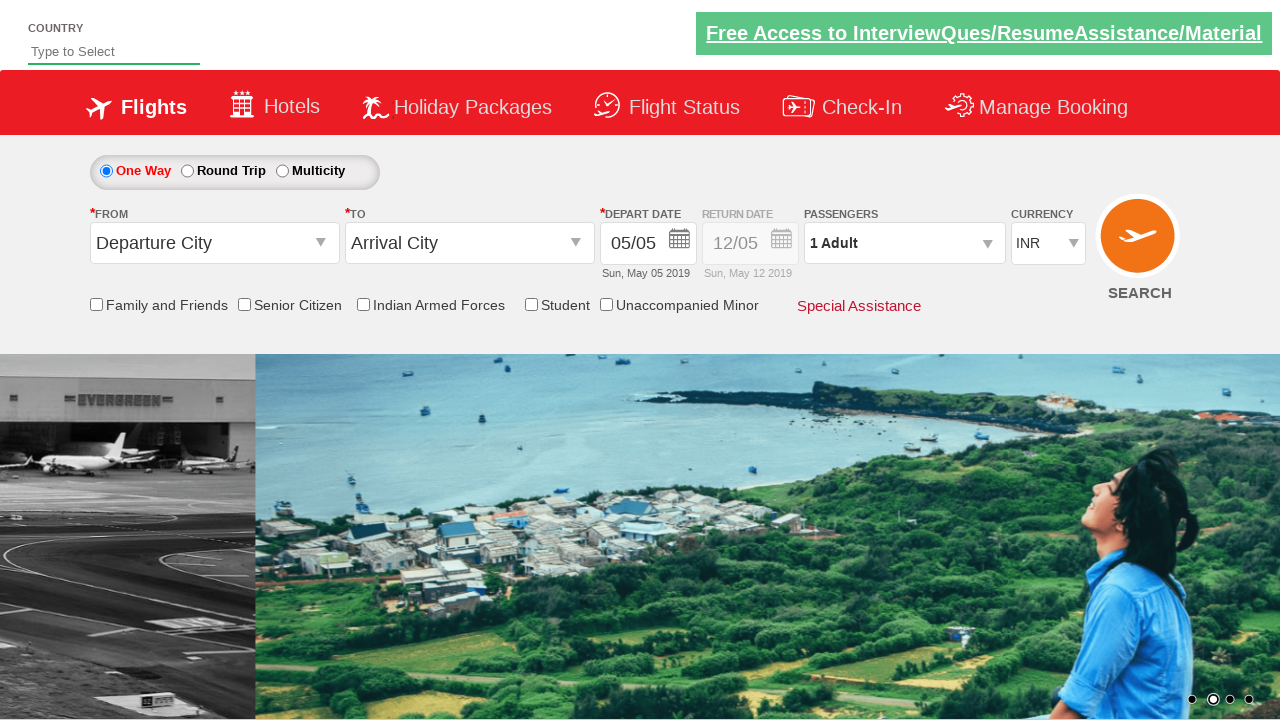

Typed 'can' in autosuggest field on #autosuggest
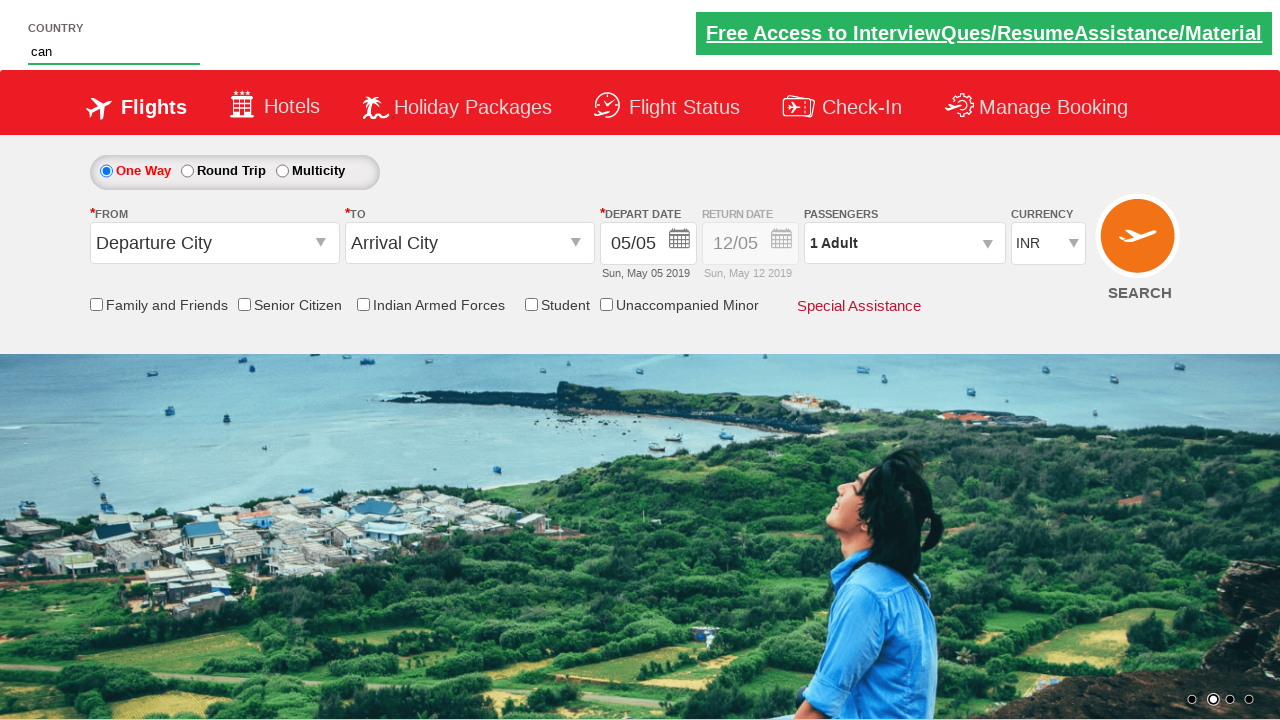

Dropdown suggestions appeared
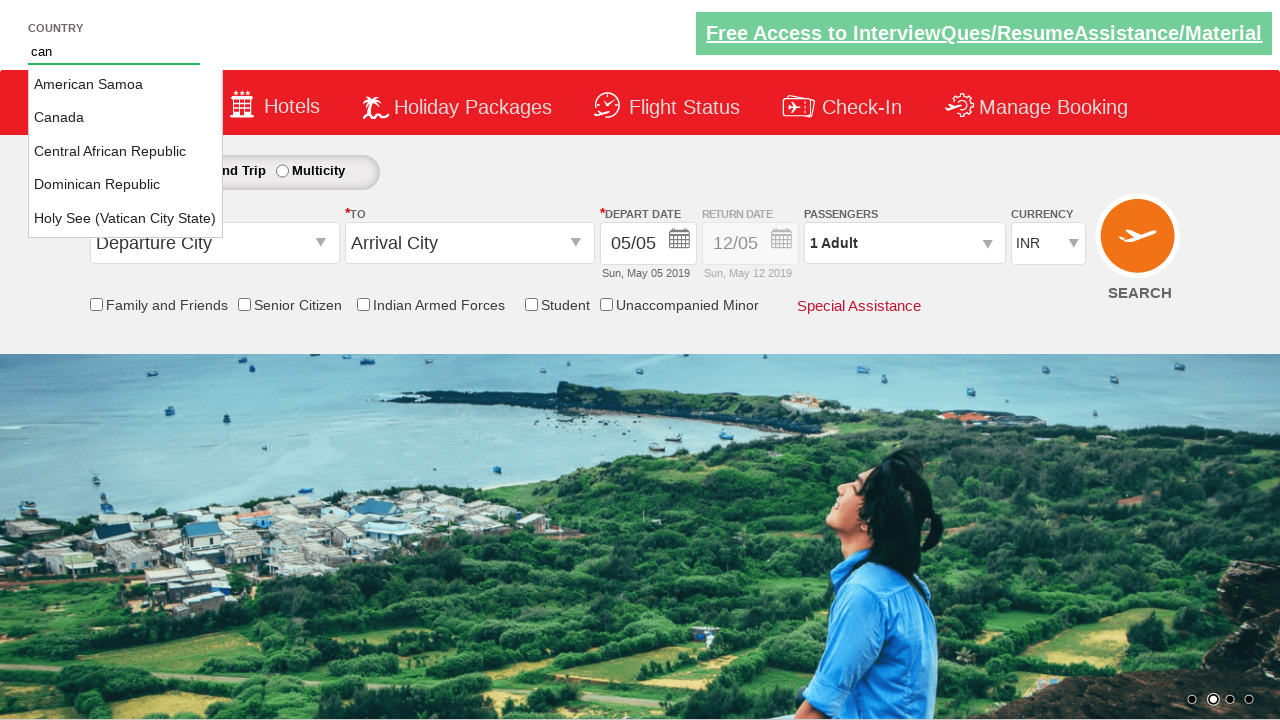

Selected 'Canada' from dropdown suggestions at (126, 118) on li.ui-menu-item >> nth=1
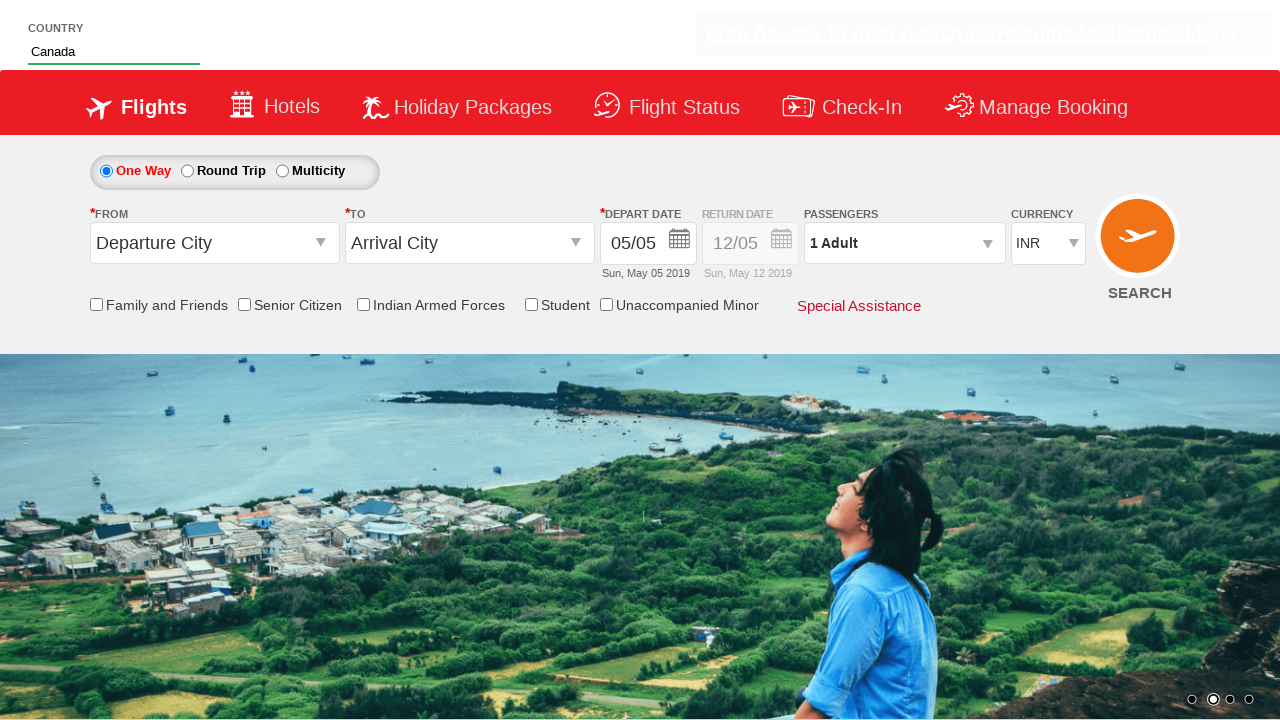

Verified that 'Canada' was selected in autosuggest field
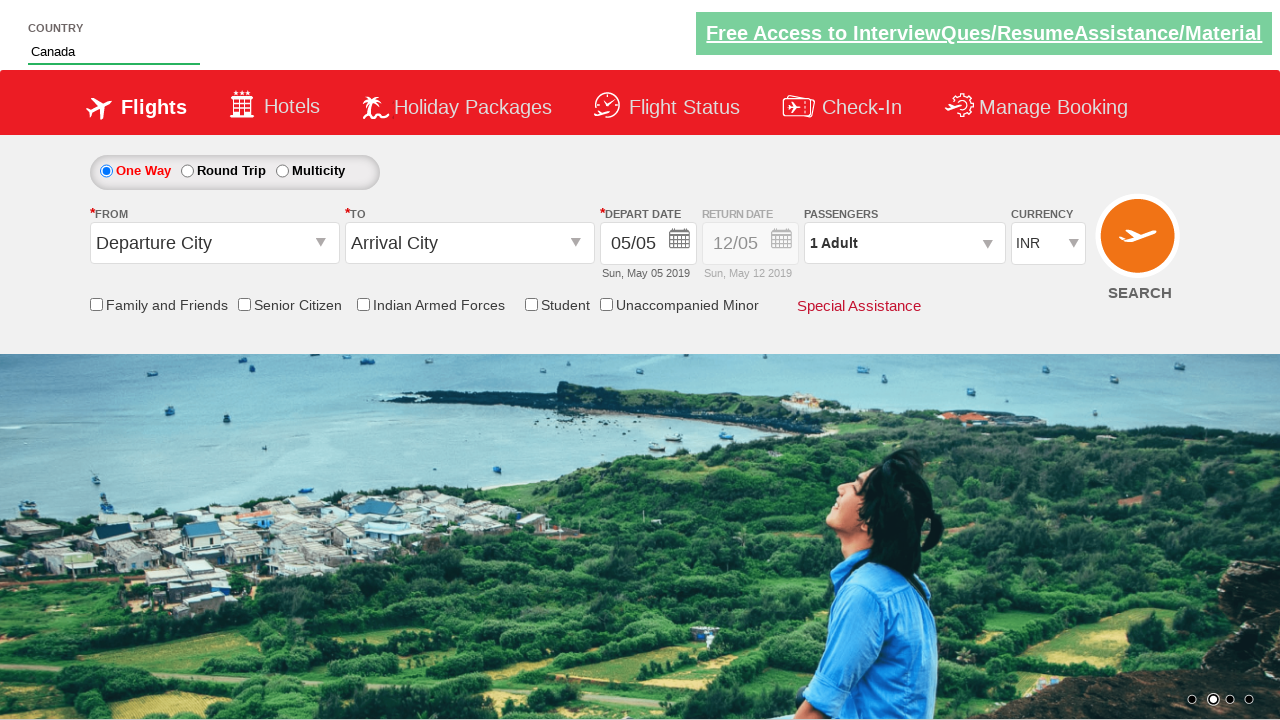

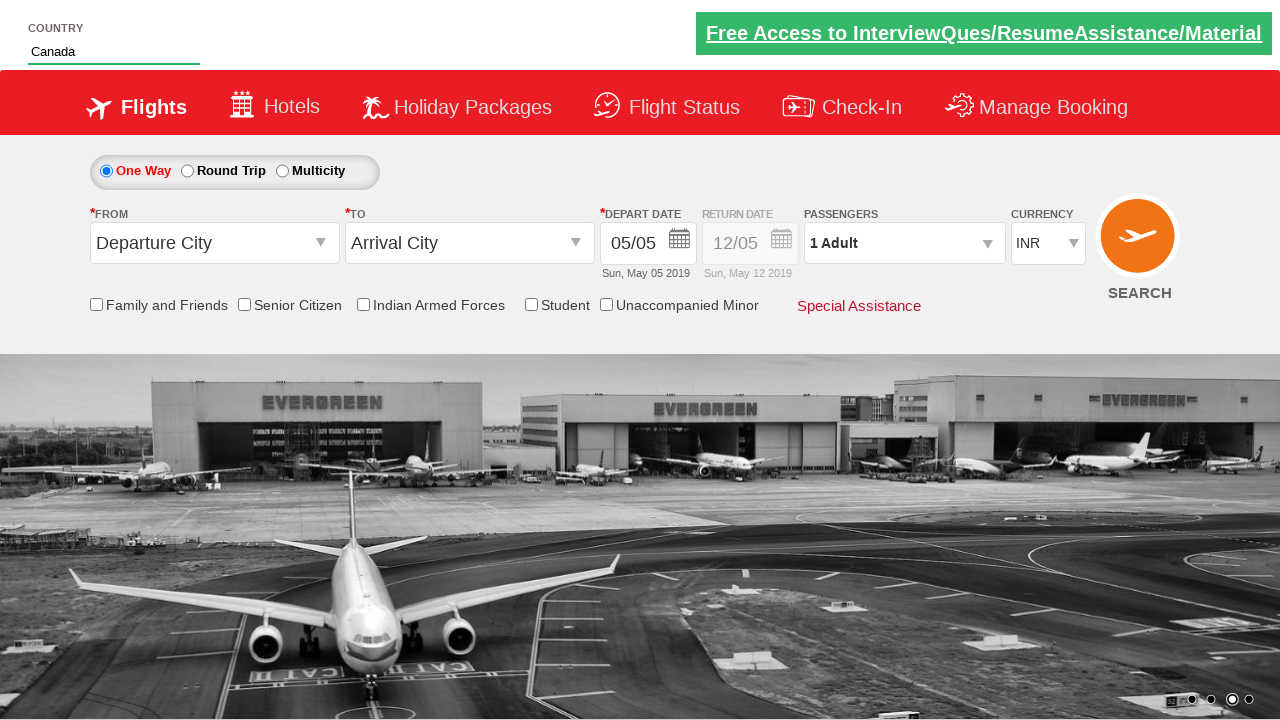